Tests autocomplete dropdown by typing partial text and selecting from dynamic suggestions

Starting URL: https://rahulshettyacademy.com/AutomationPractice/

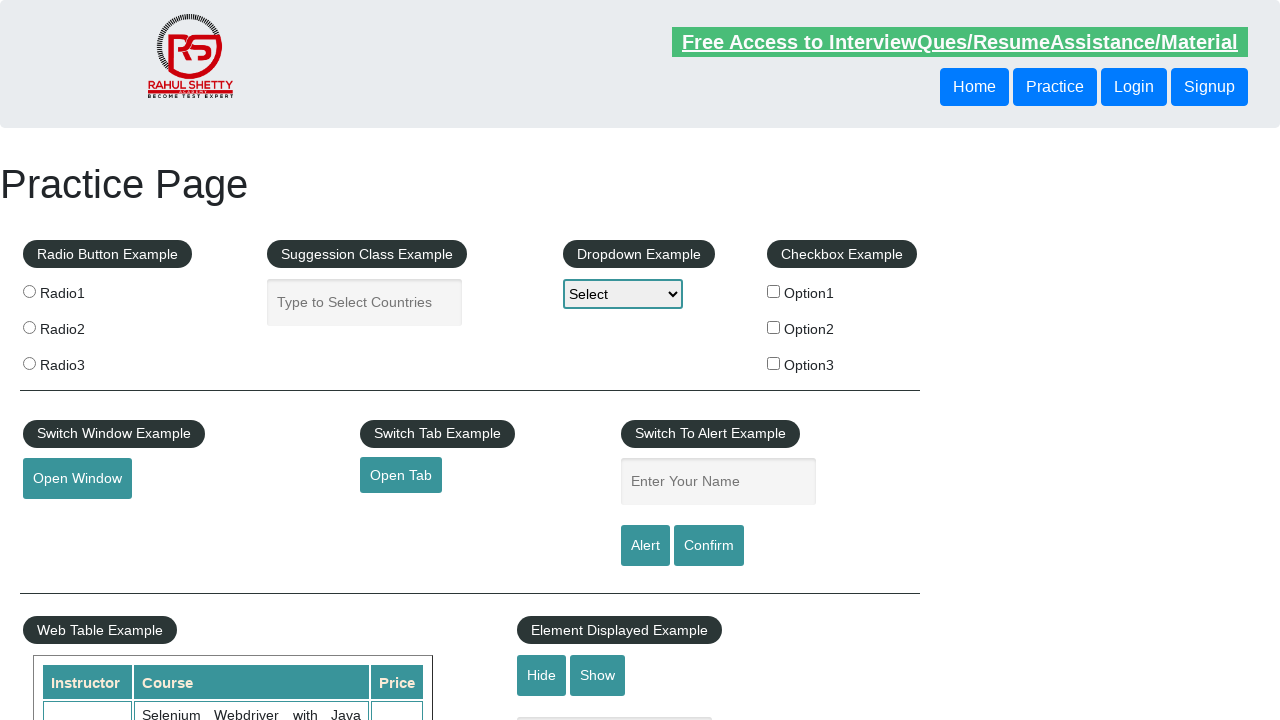

Typed 'ind' in autocomplete field on #autocomplete
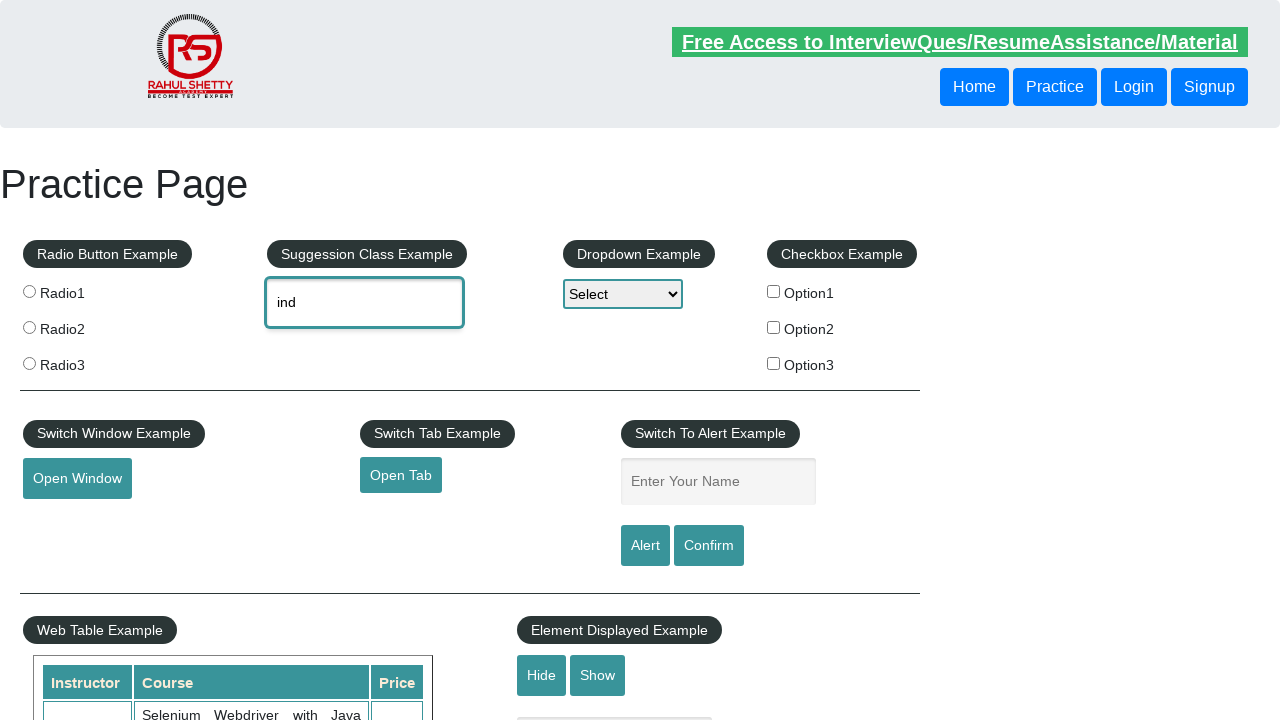

Dropdown suggestions appeared
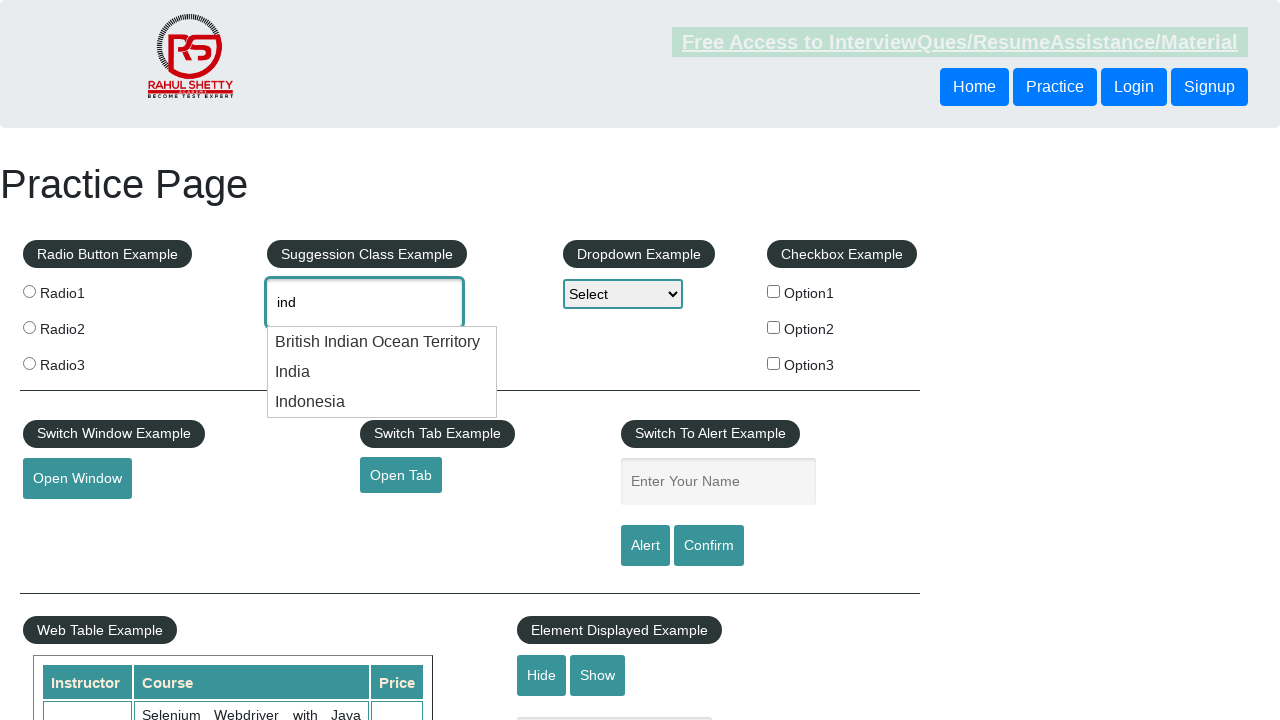

Located all country suggestion elements
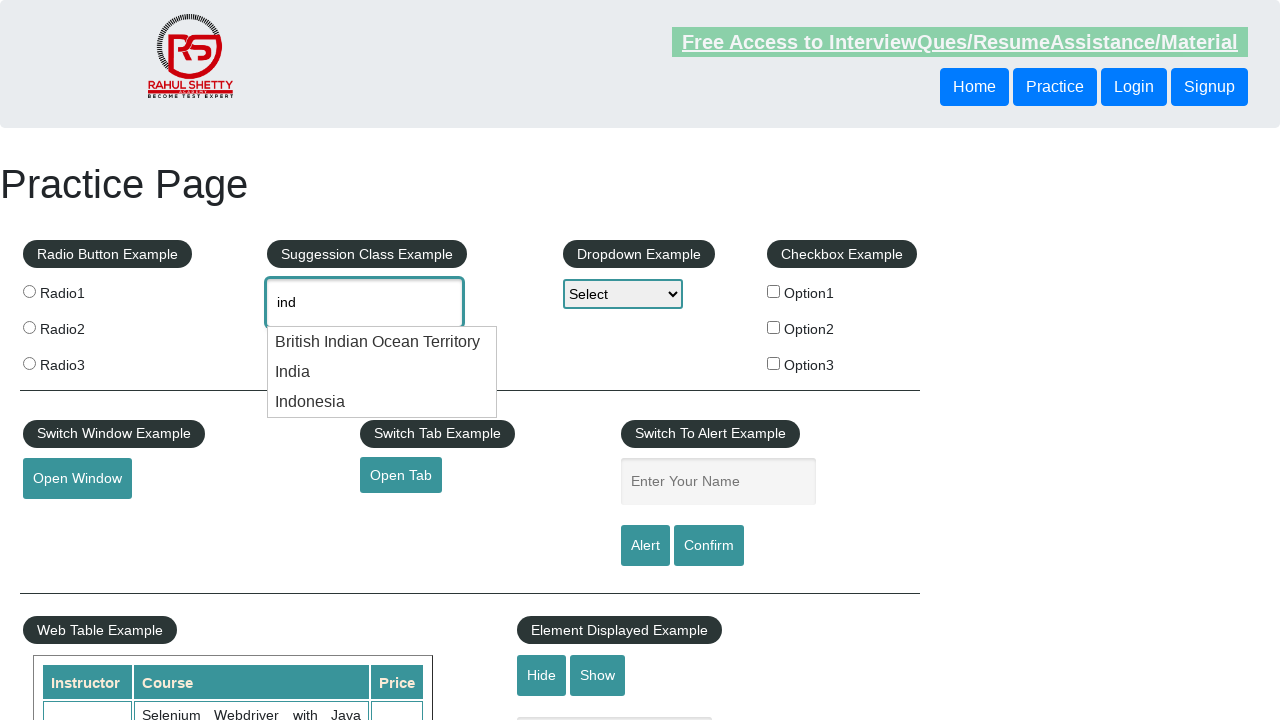

Selected 'India' from dropdown suggestions at (382, 372) on xpath=//ul[@id='ui-id-1']//li//div >> nth=1
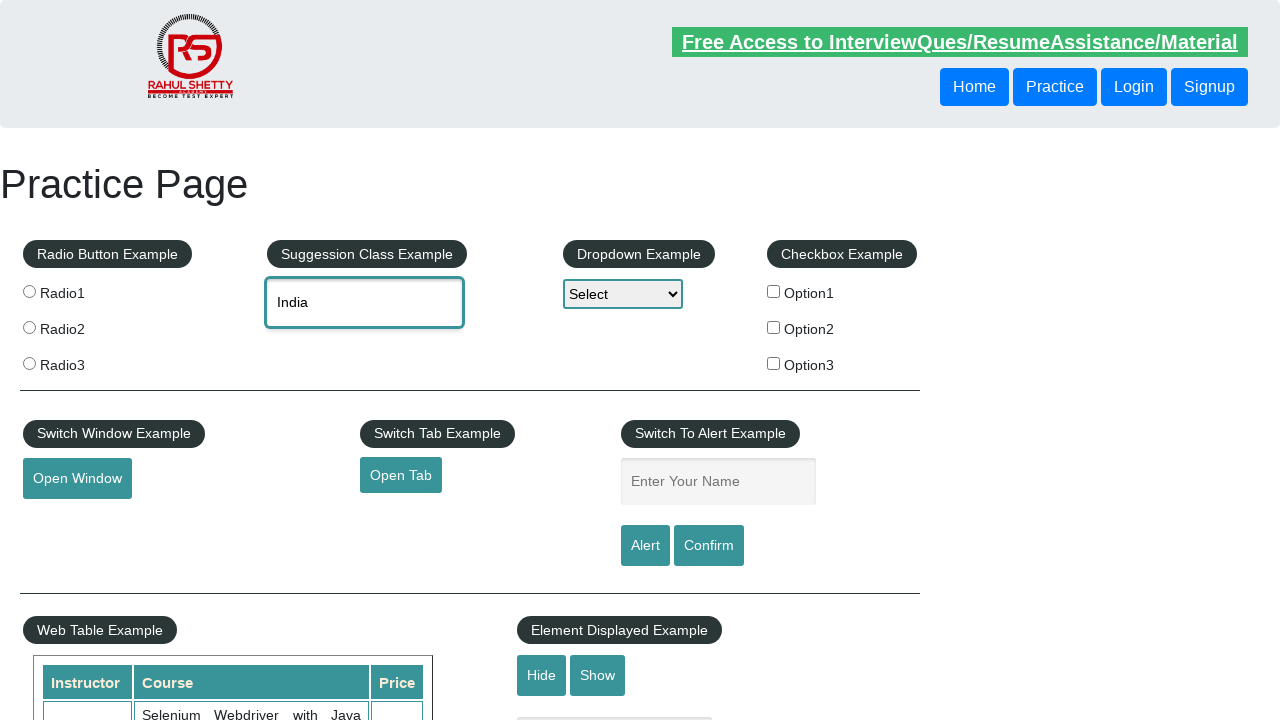

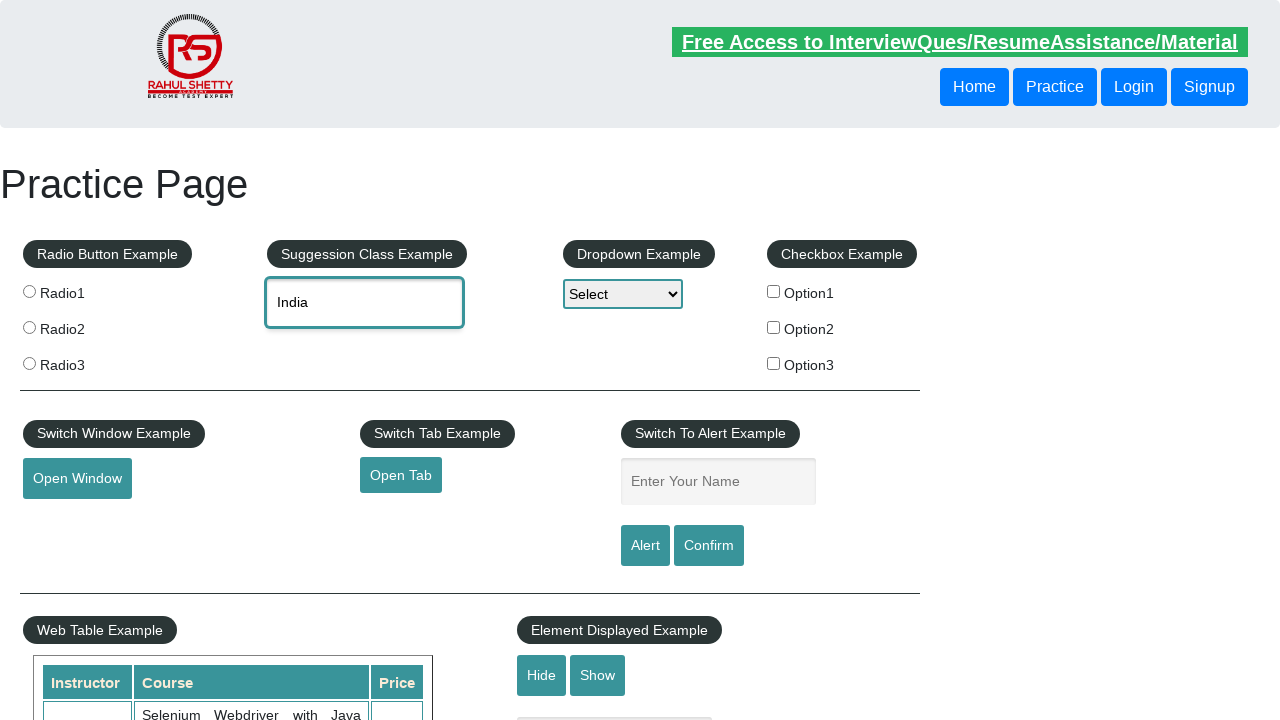